Tests overall Pipeline design by checking for Pipeline-specific CSS classes and testing mobile responsiveness by resizing the viewport.

Starting URL: https://t0uds3-a2.myshopify.com/

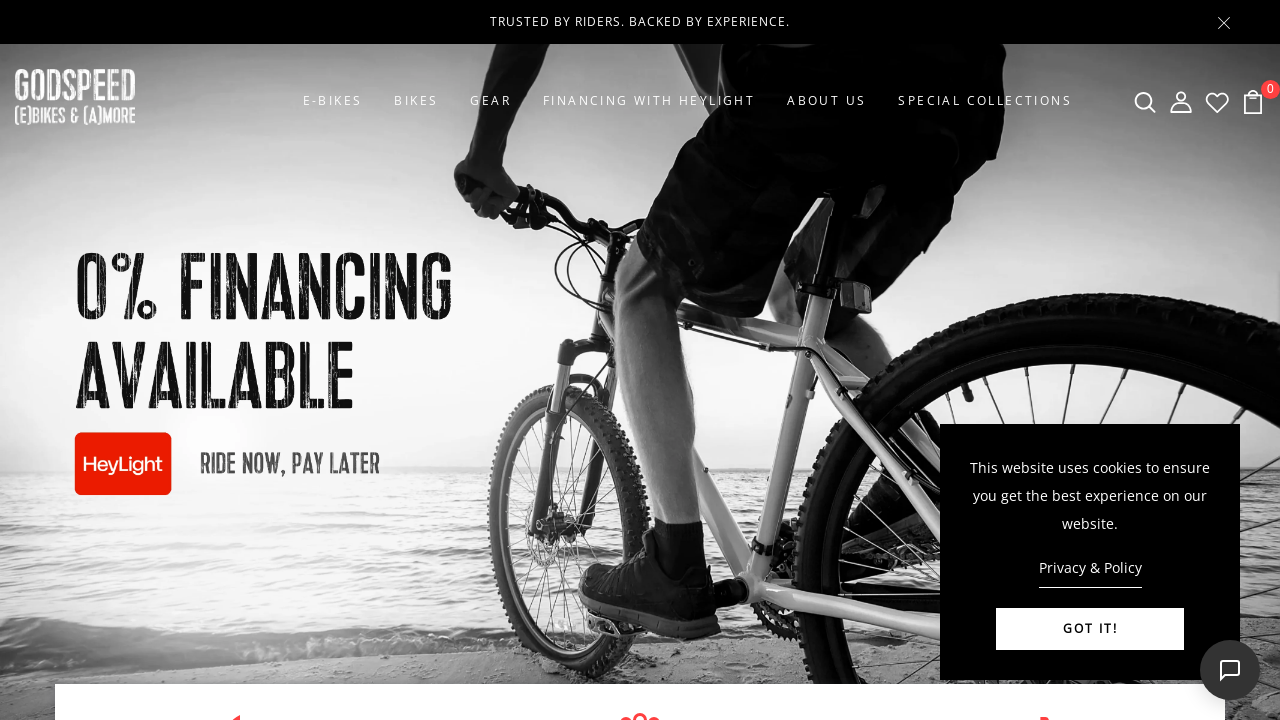

Waited for page to reach networkidle load state
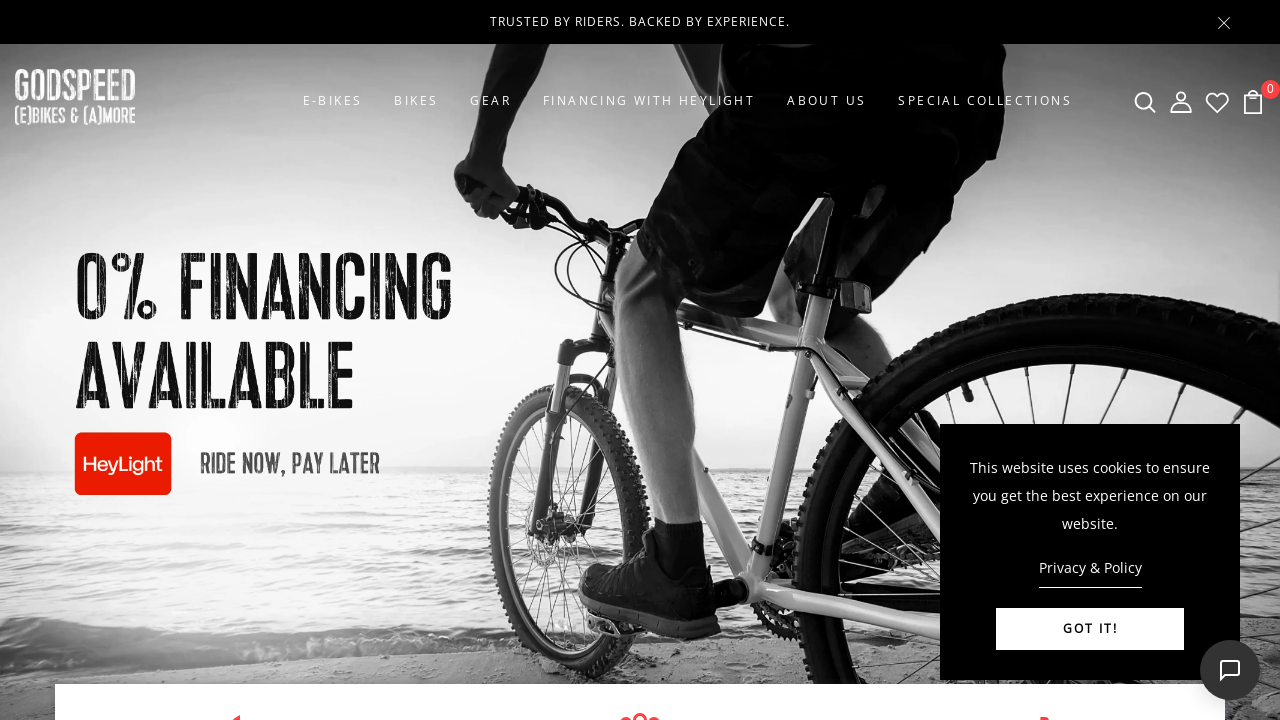

Counted Pipeline product card elements
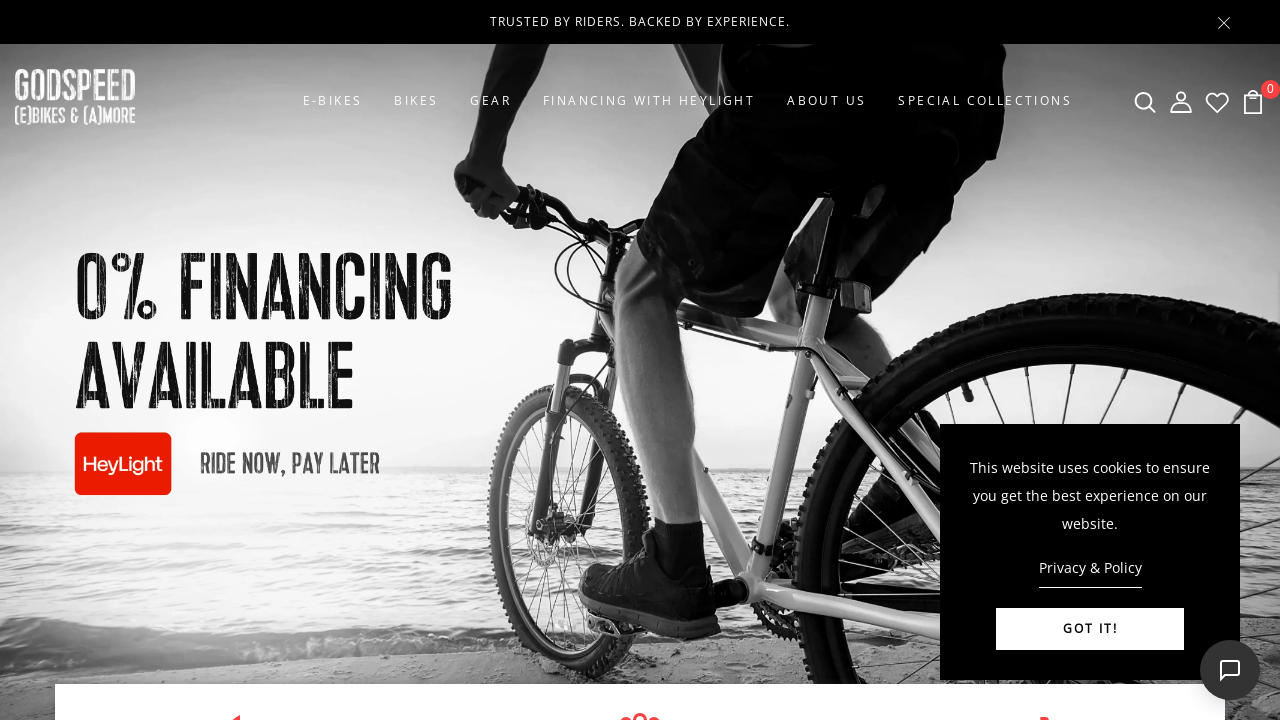

Counted hero banner Pipeline elements
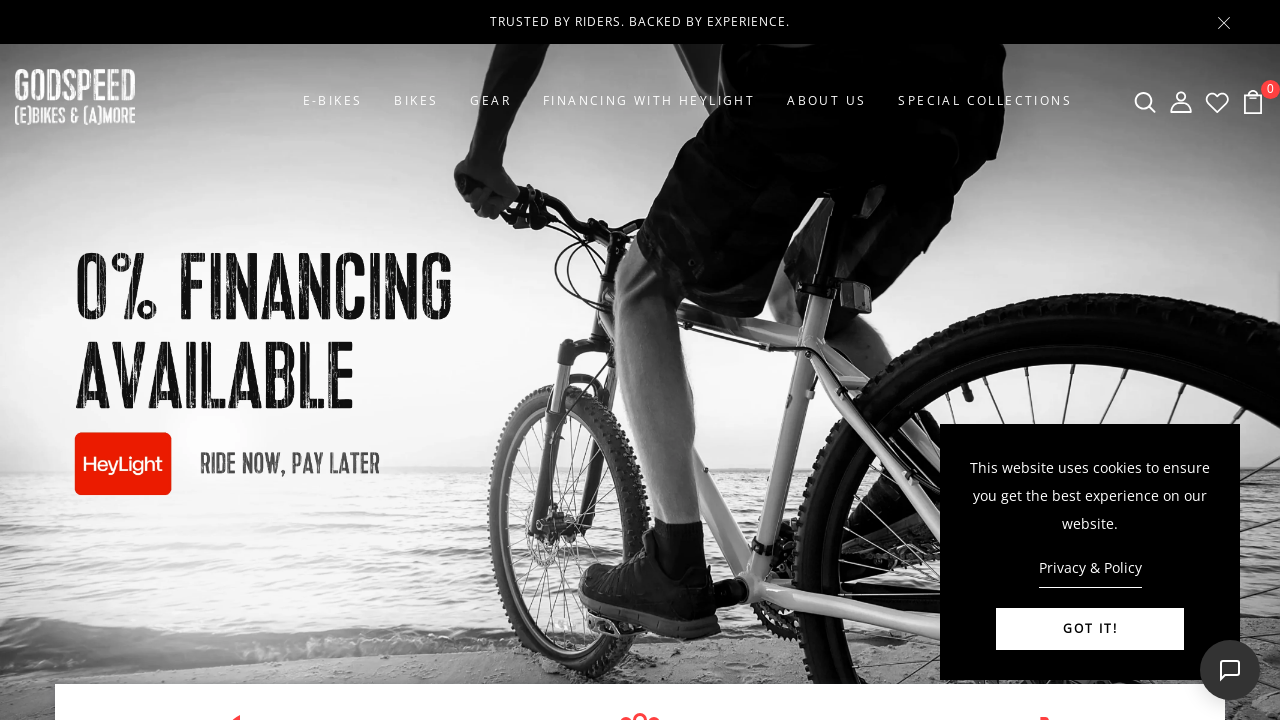

Counted countdown timer section elements
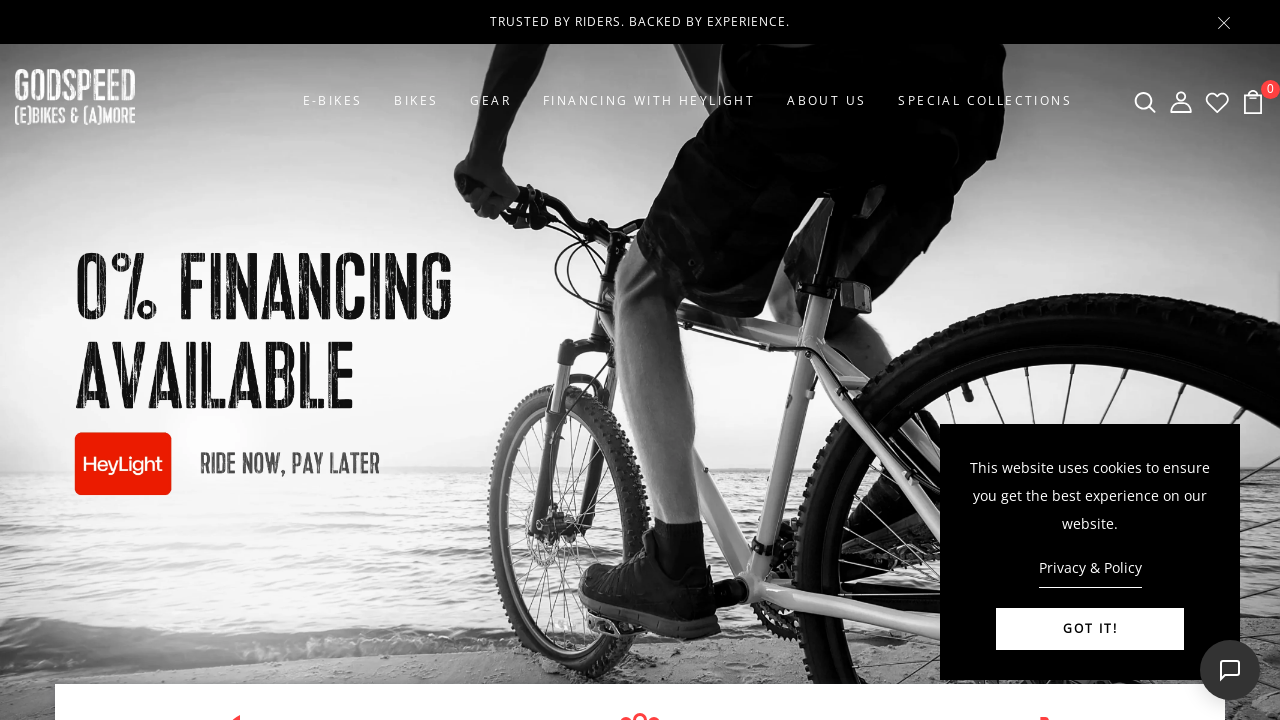

Counted mega menu content elements
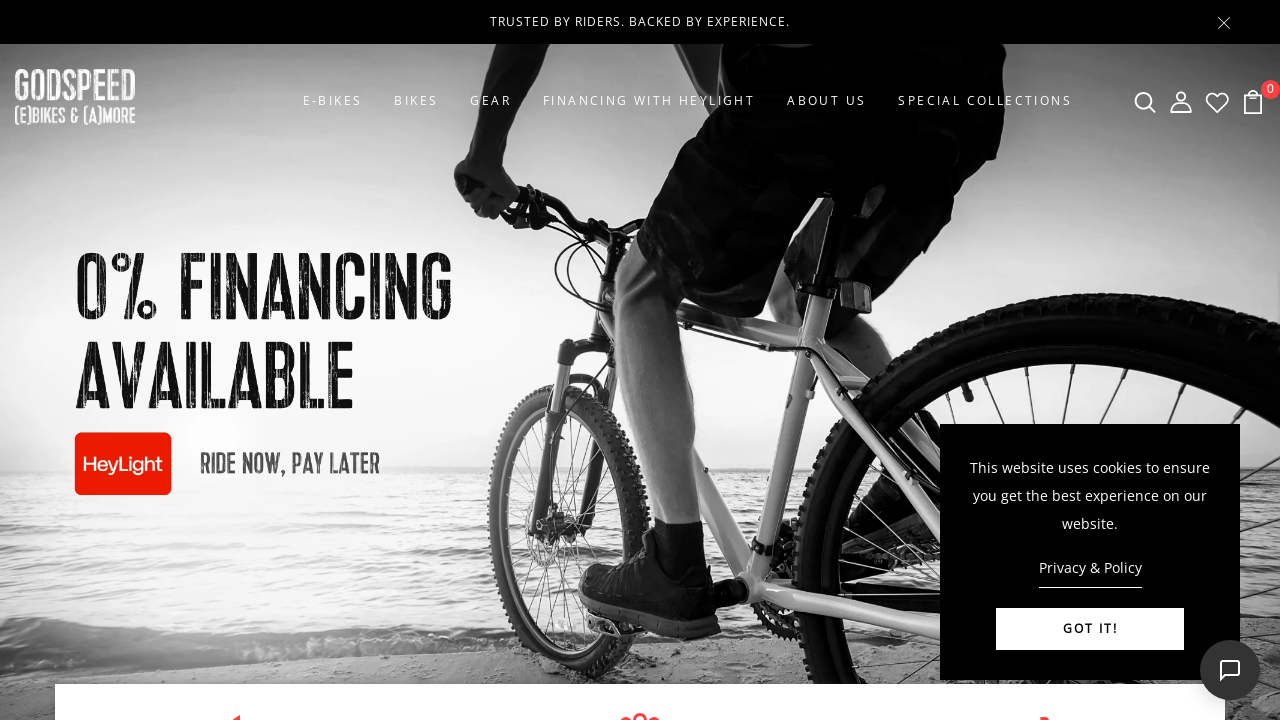

Set viewport to mobile size (375x667)
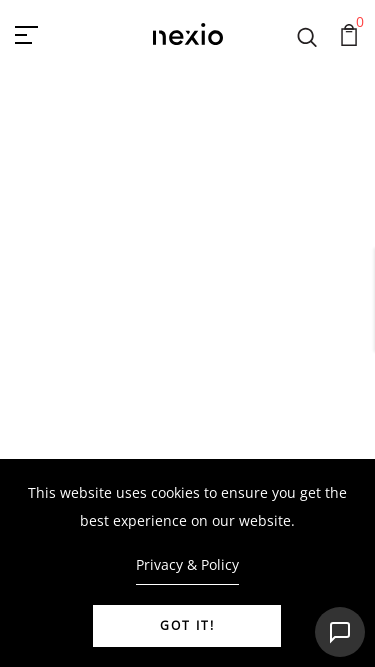

Waited 500ms for mobile viewport to render
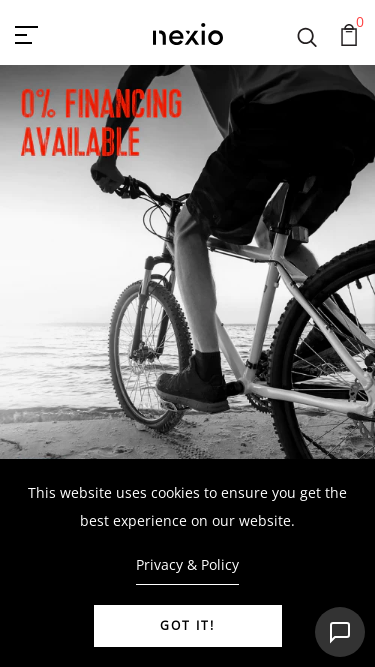

Verified page reached domcontentloaded state in mobile view
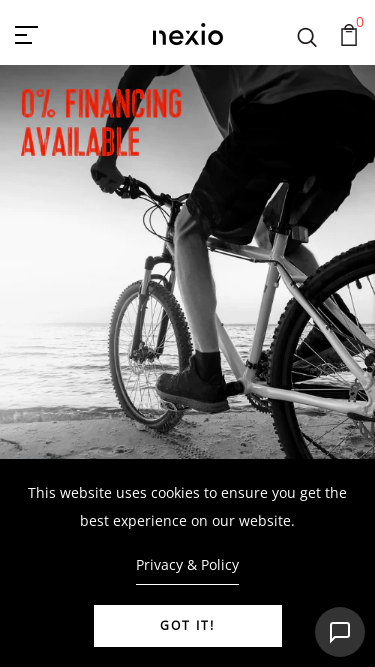

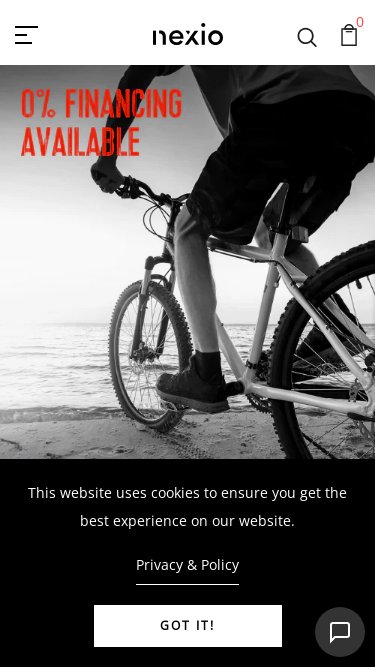